Tests the "Forgot Your Password" link functionality by clicking it and verifying the page title changes to "Get Password"

Starting URL: https://login.nextbasecrm.com/

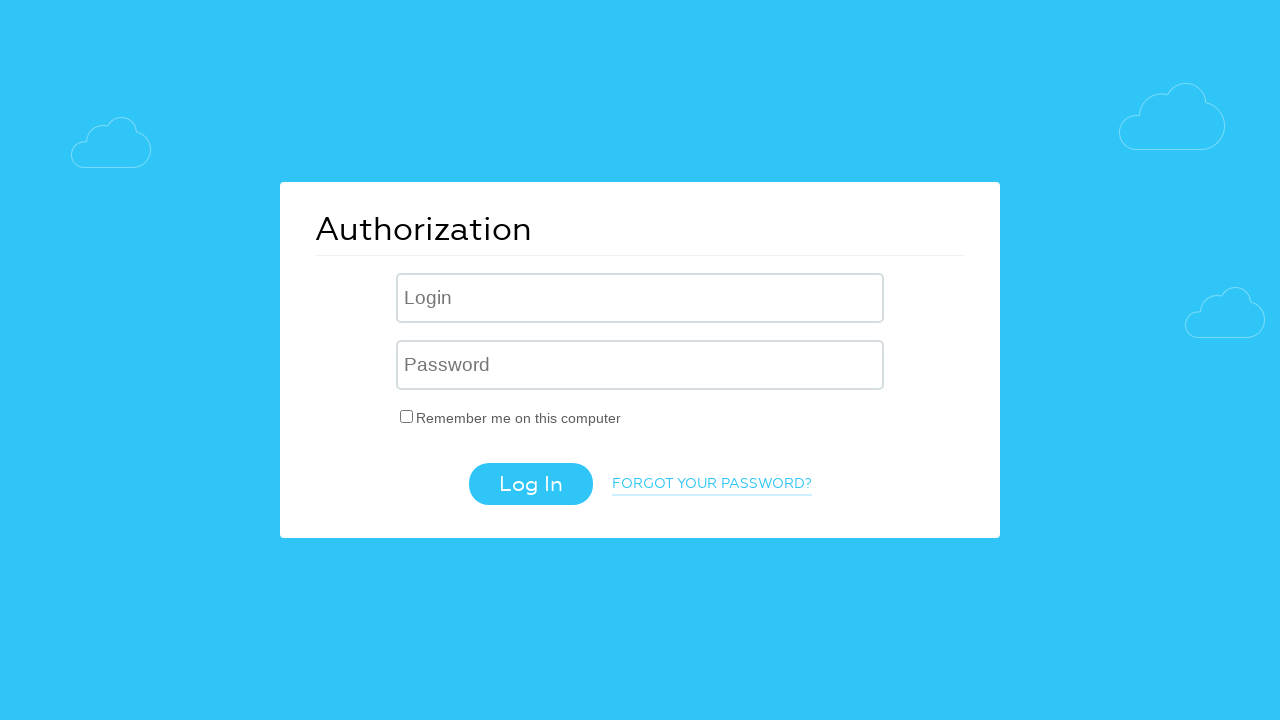

Clicked the 'Forgot Your Password' link at (712, 485) on a.login-link-forgot-pass
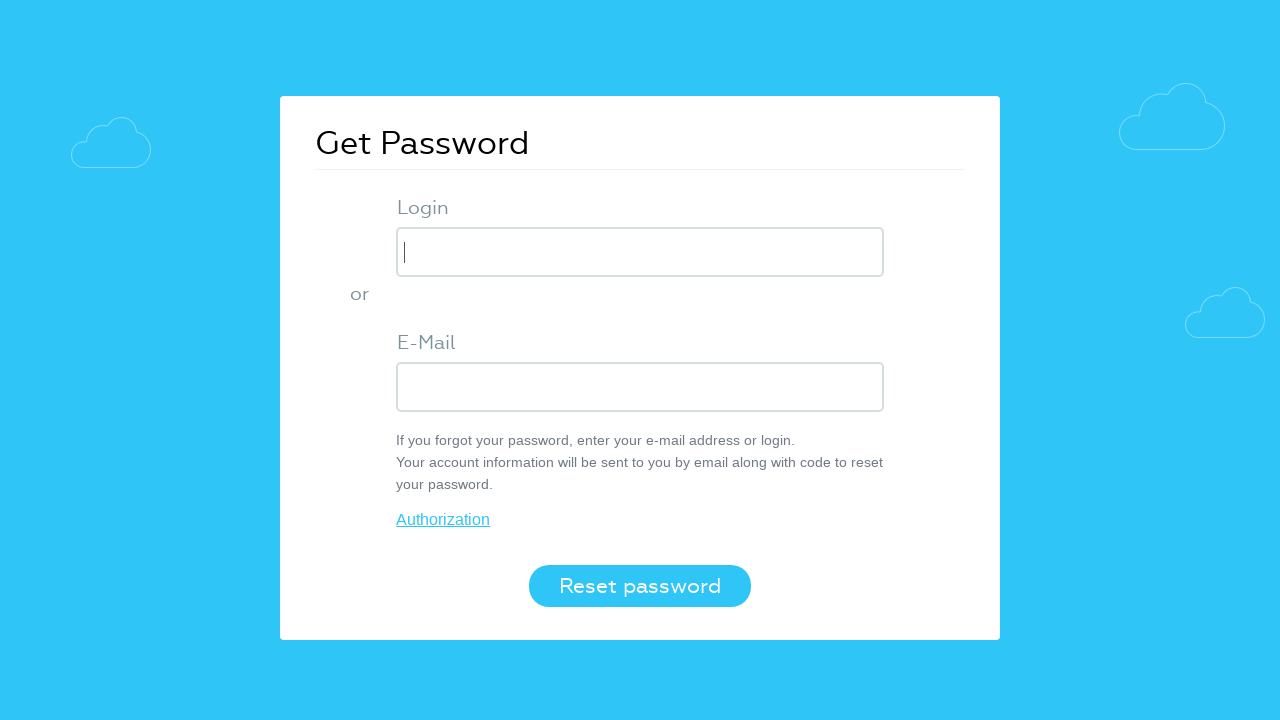

Waited for page to load (networkidle state reached)
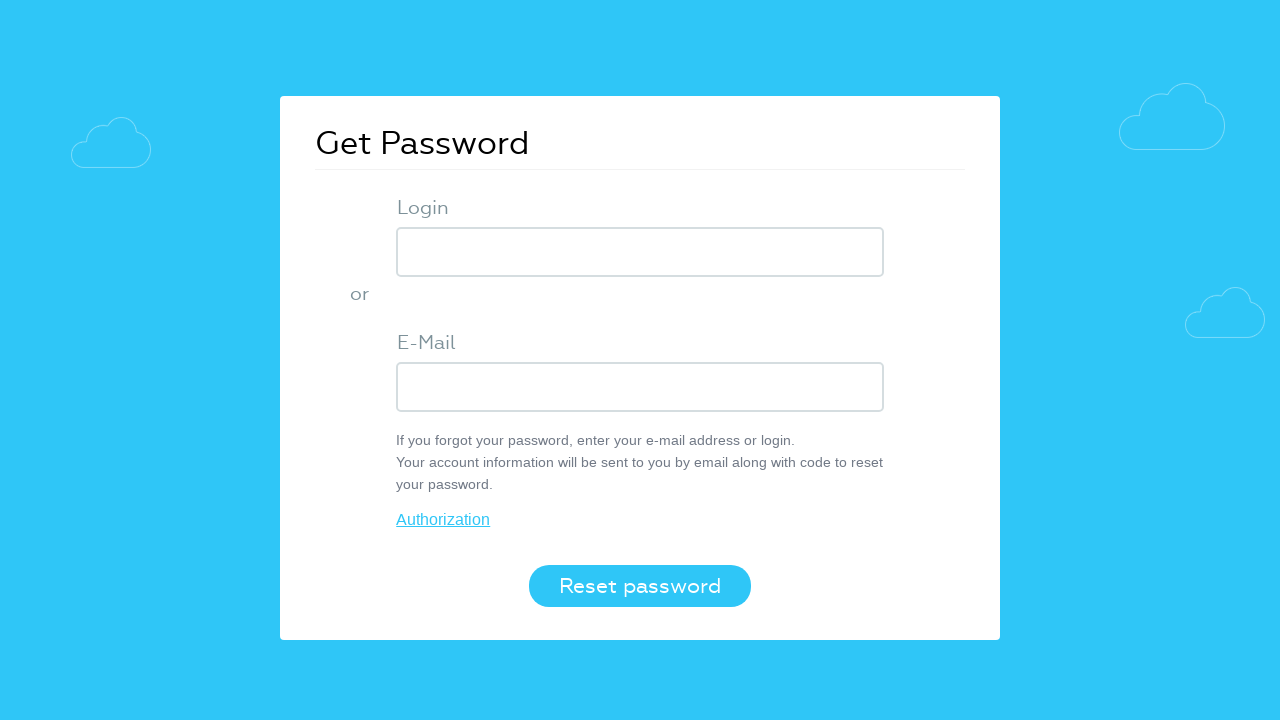

Verified page title is 'Get Password'
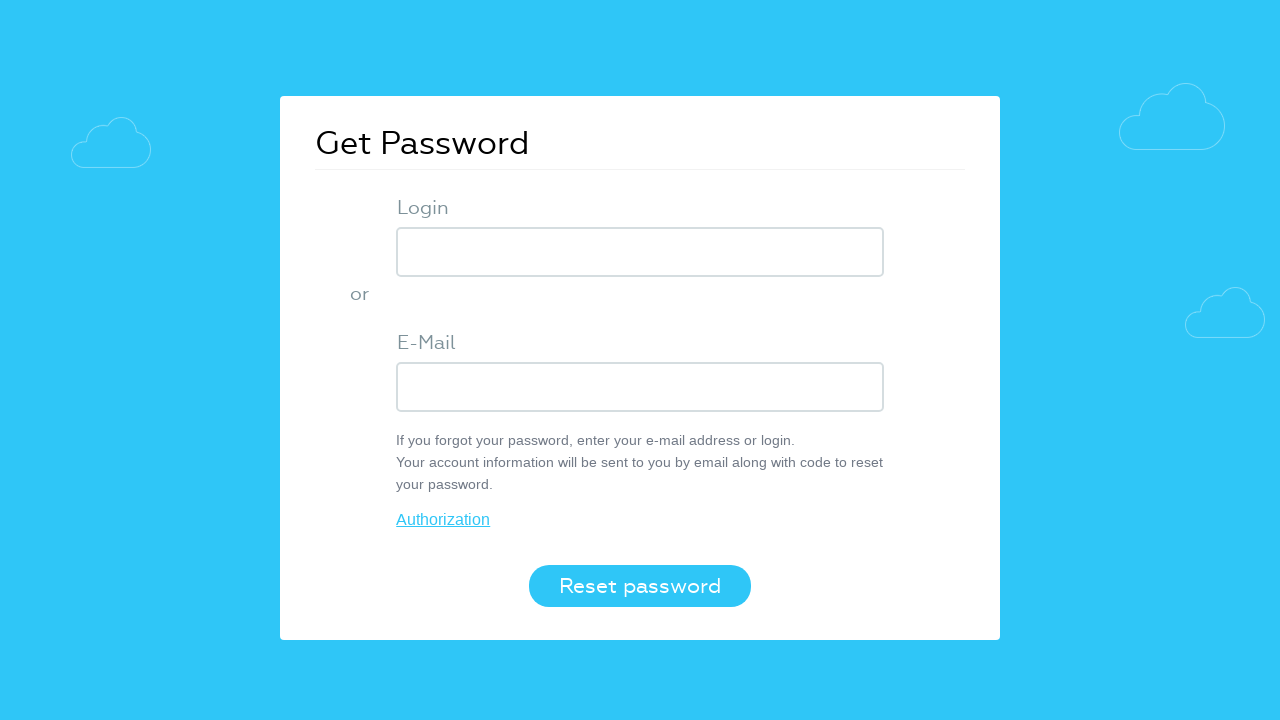

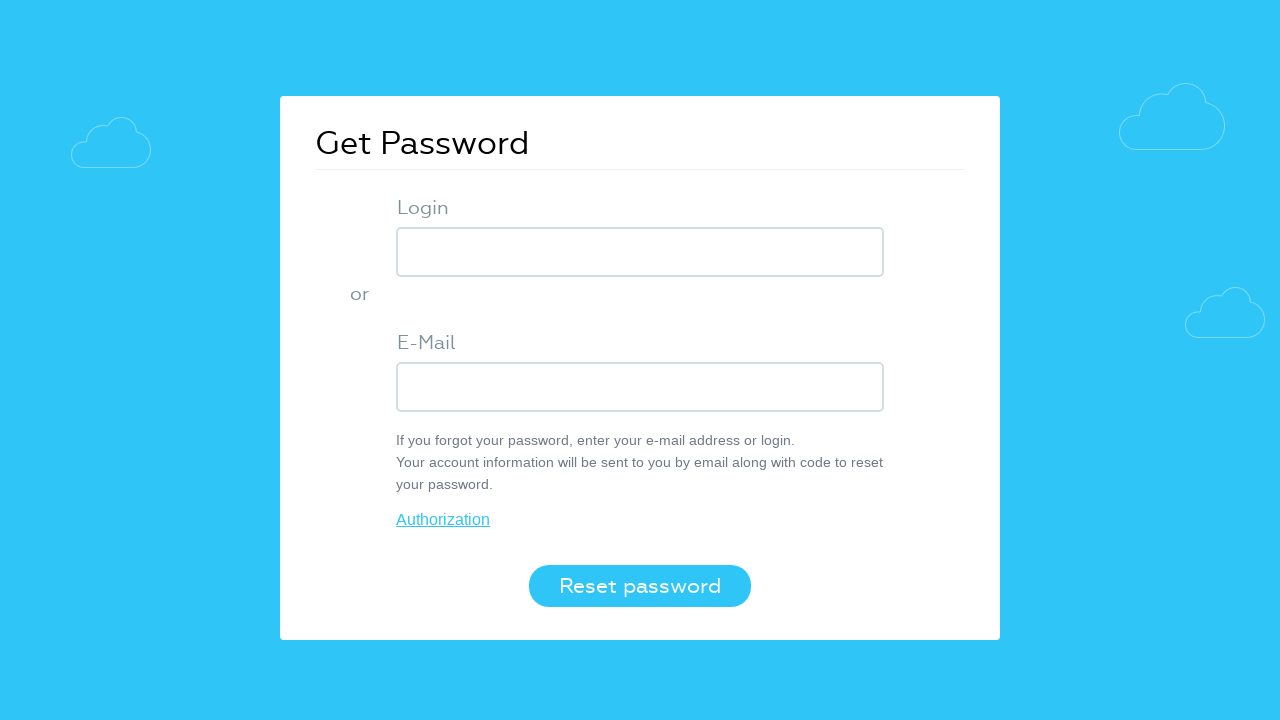